Scrolls through Techtorial Academy website, verifies copyright text, clicks Apply Now button, and verifies contact information

Starting URL: https://www.techtorialacademy.com/

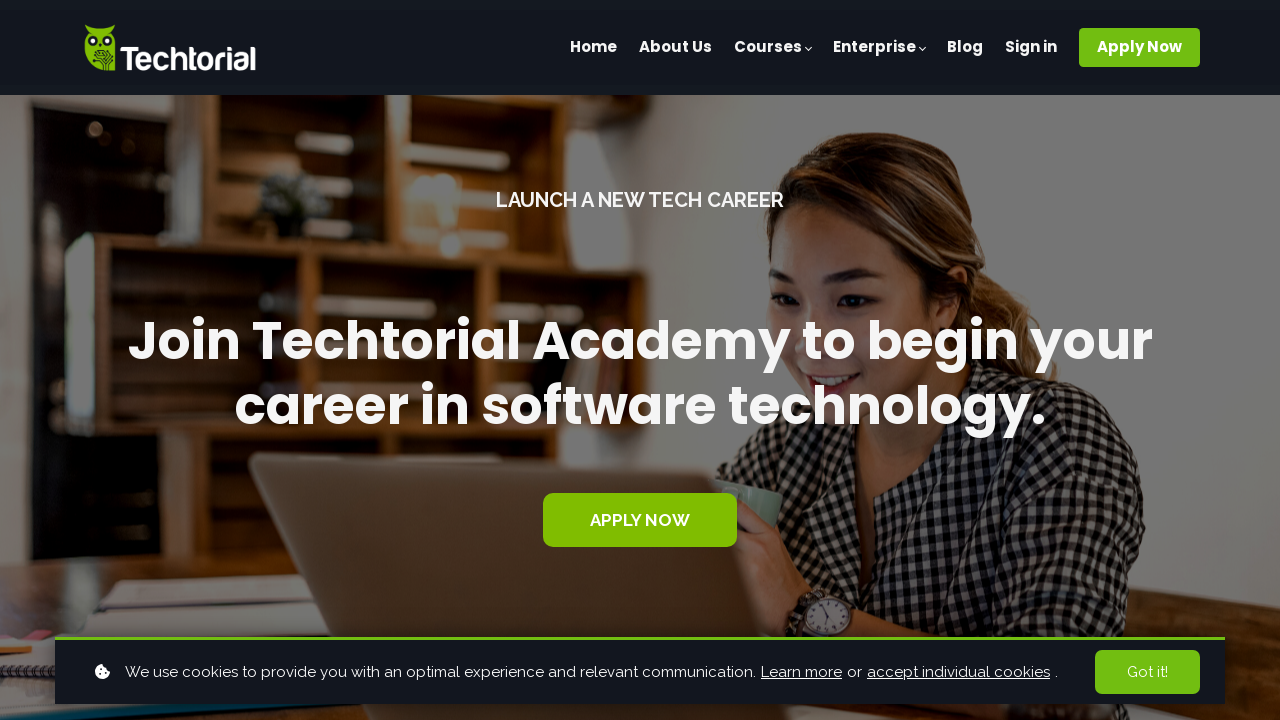

Scrolled to copyright section
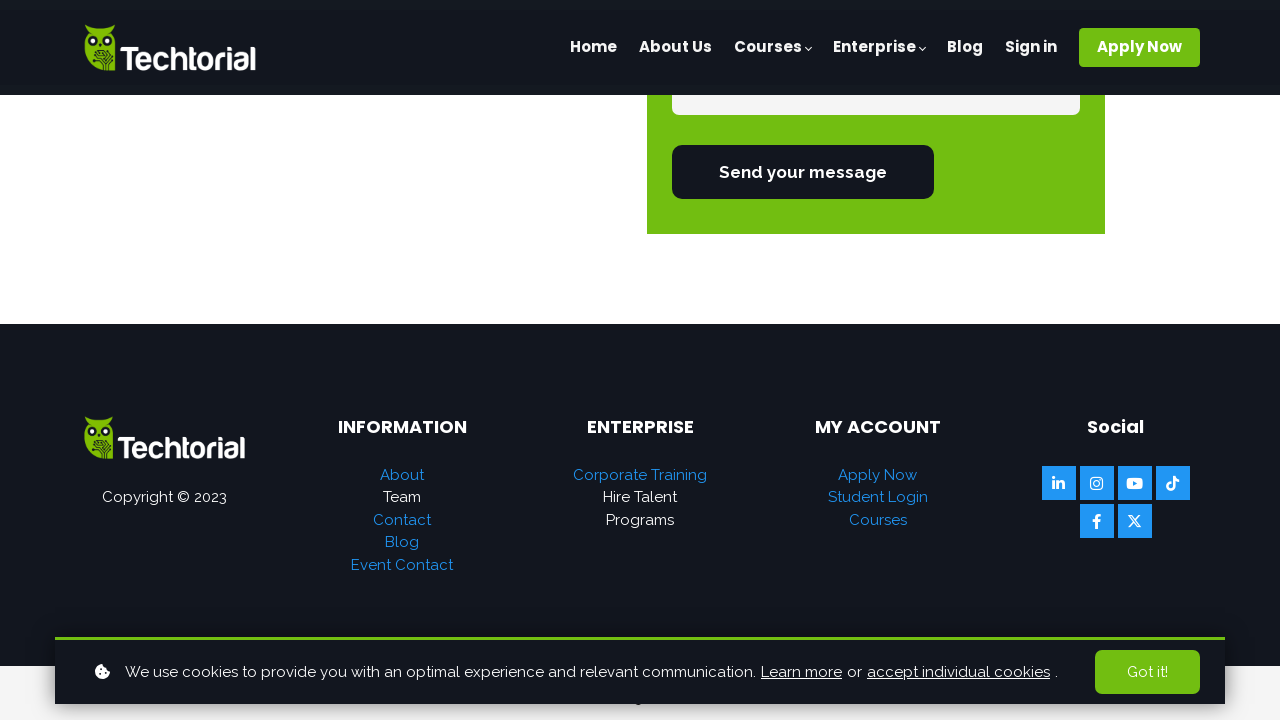

Verified copyright text 'Copyright © 2023' is present
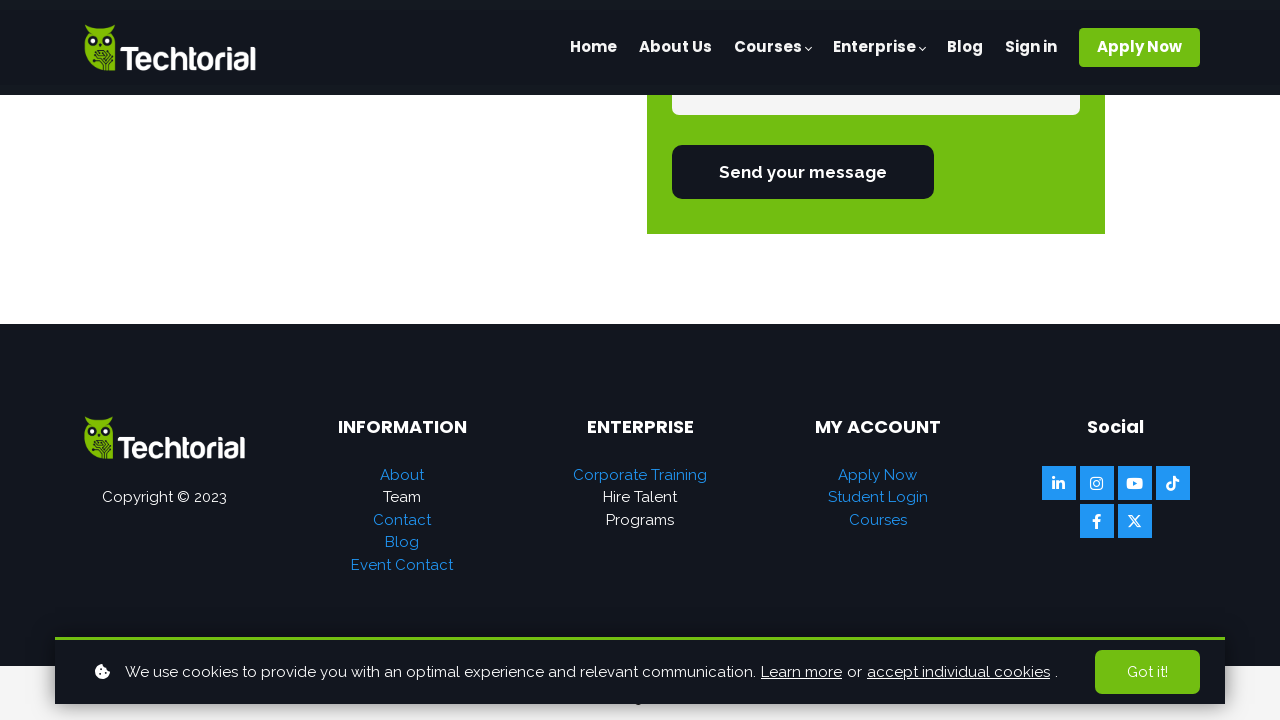

Scrolled to Apply Now button
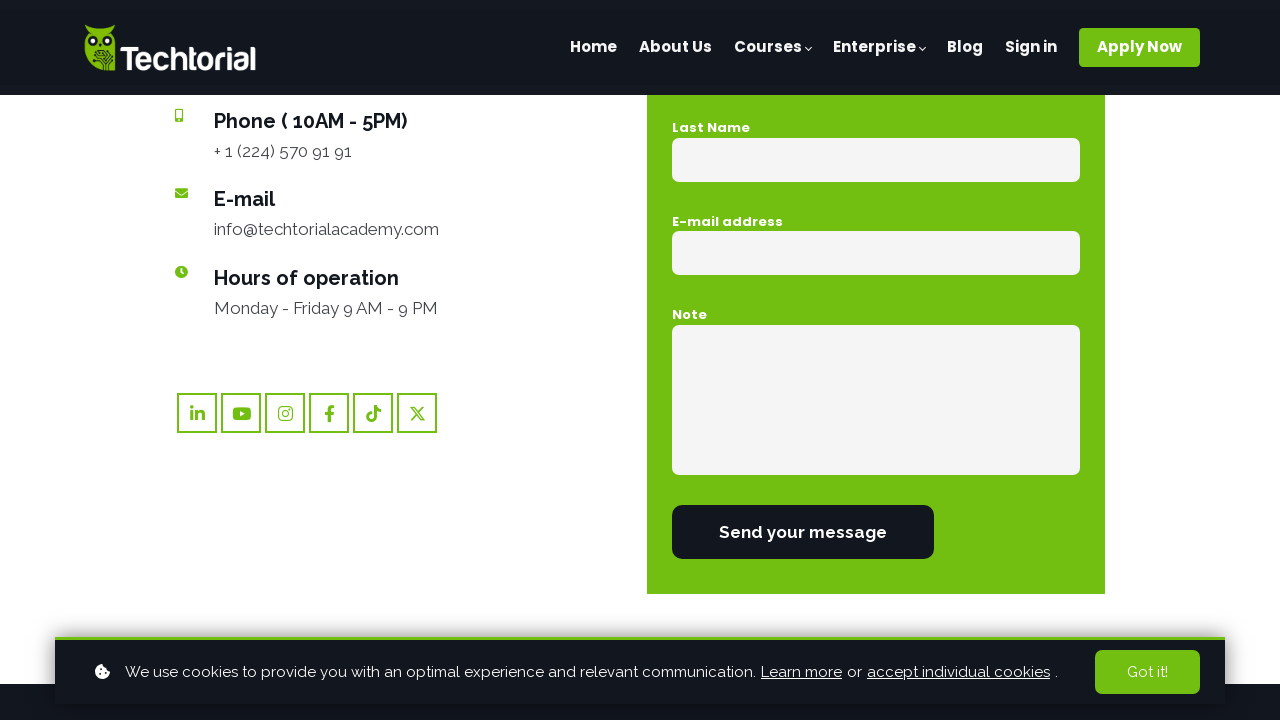

Clicked Apply Now button at (1140, 48) on xpath=//span[contains(text(),'Apply Now')]
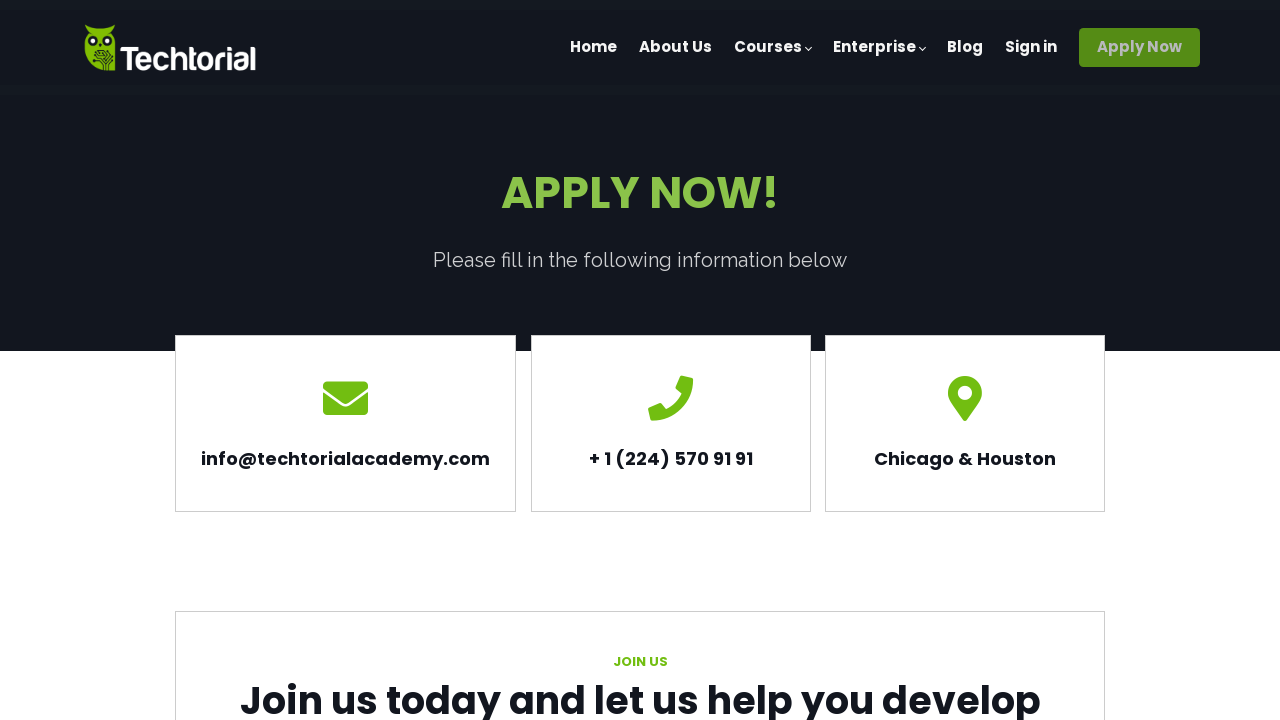

Verified contact email 'info@techtorialacademy.com' is present
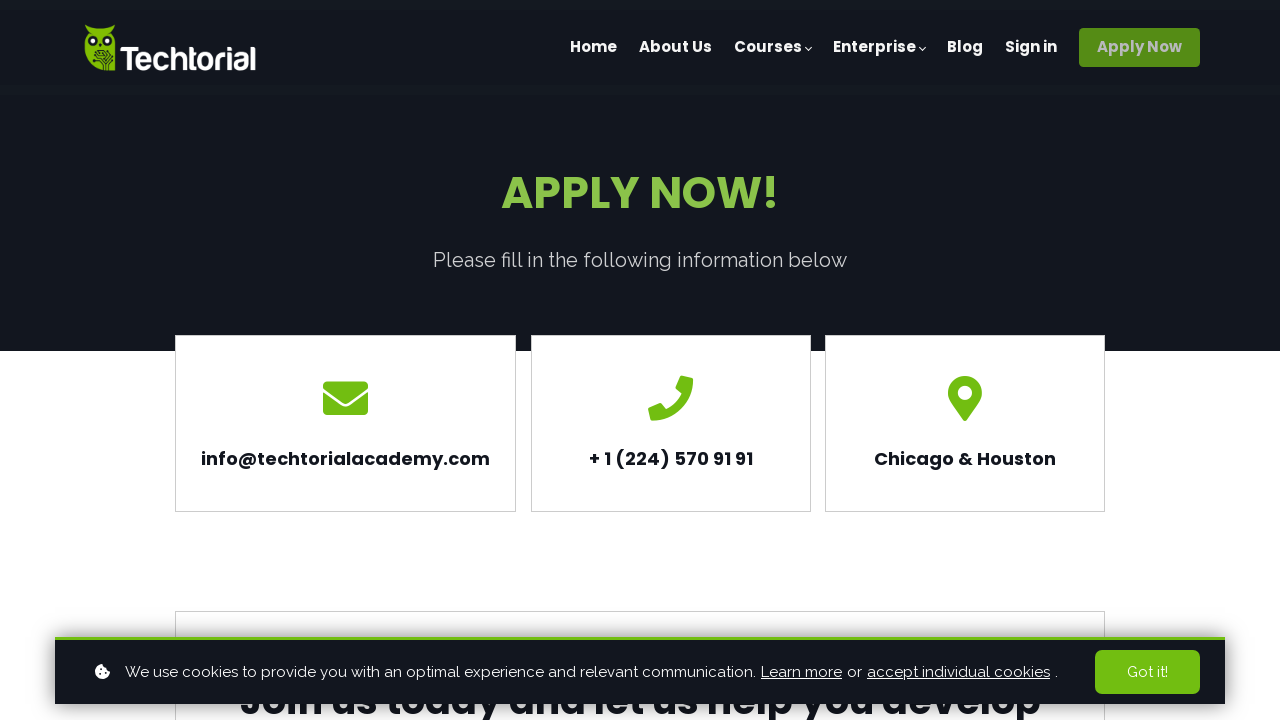

Verified contact phone '+ 1 (224) 570 91 91' is present
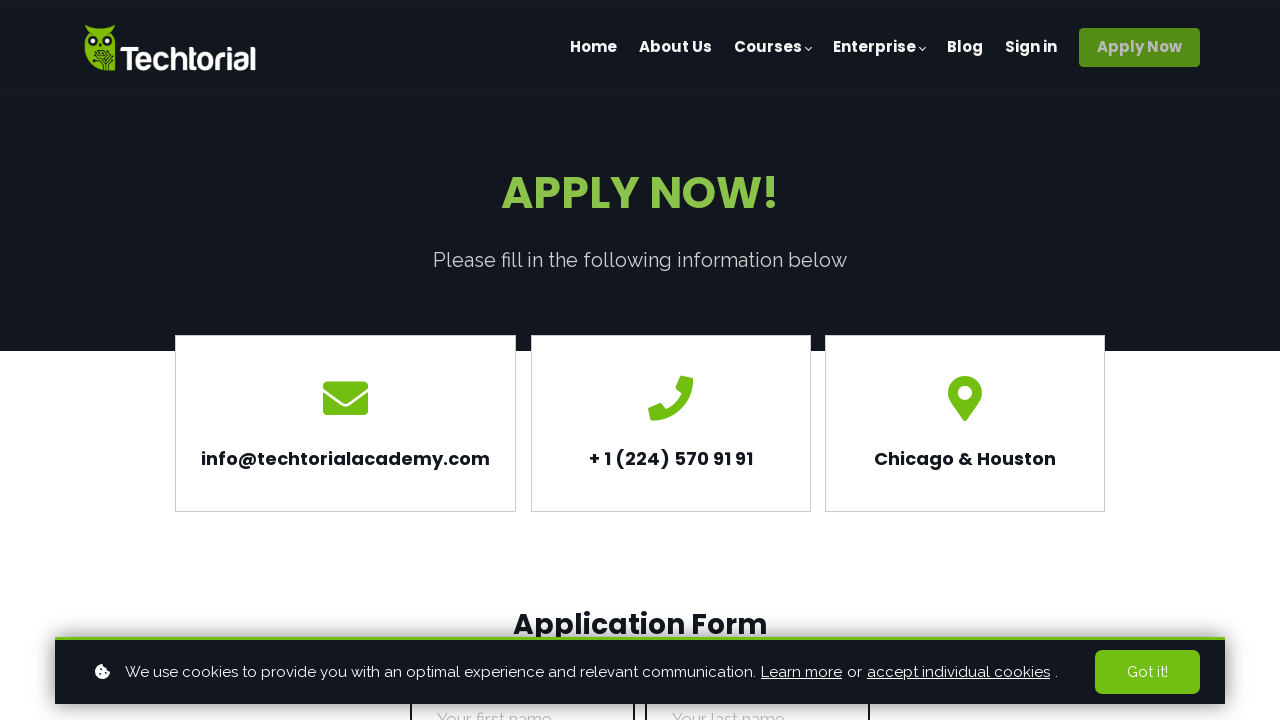

Verified office locations 'Chicago & Houston' are present
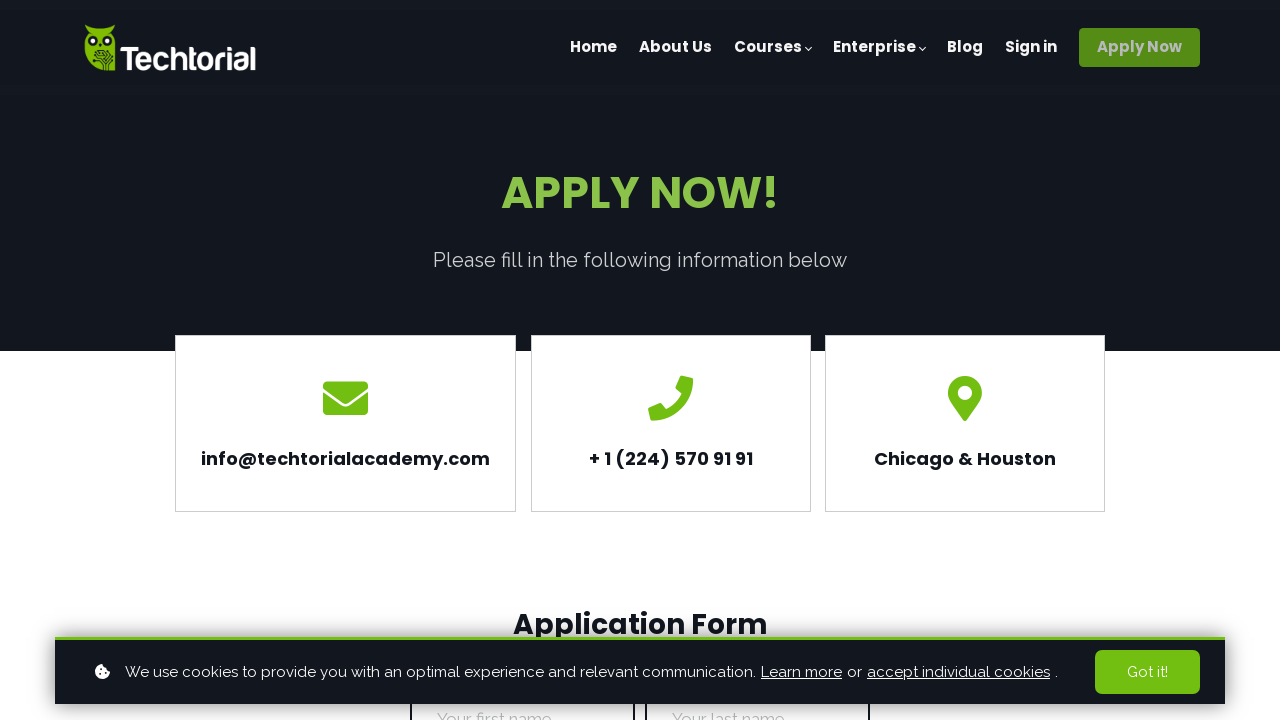

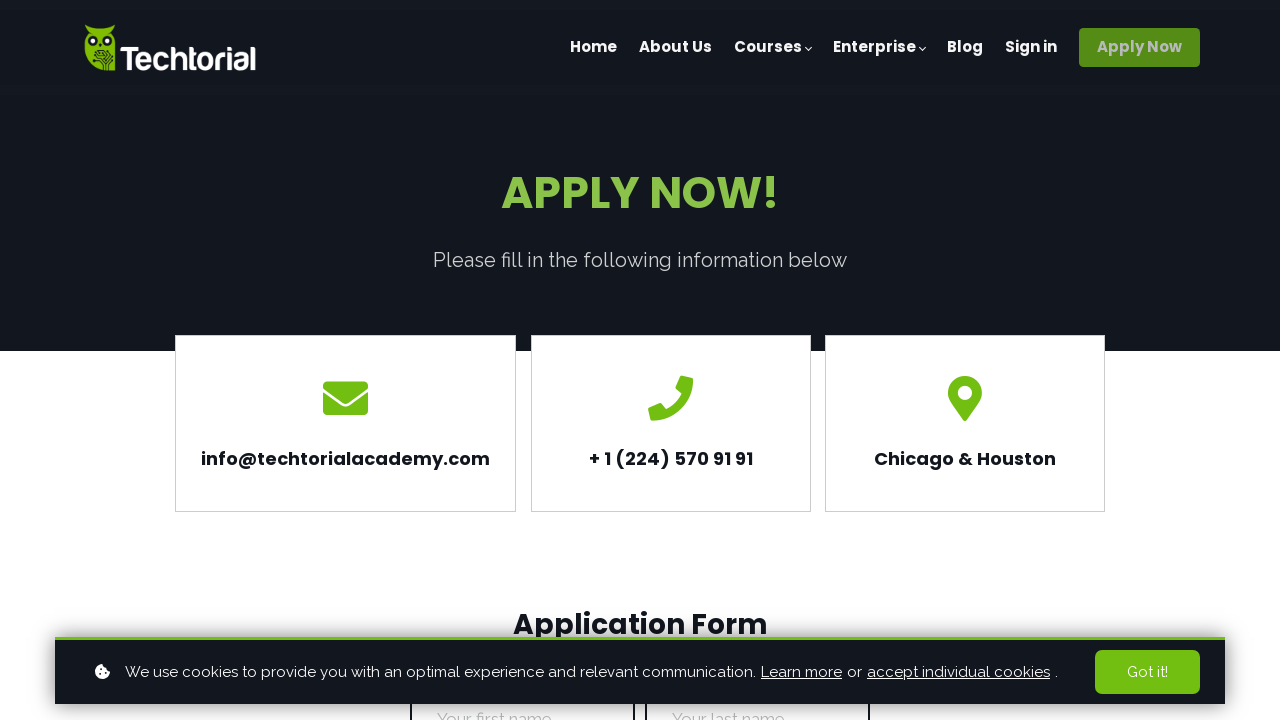